Tests sorting a number column (Due) in descending order by clicking the column header twice and verifying the values are sorted correctly

Starting URL: http://the-internet.herokuapp.com/tables

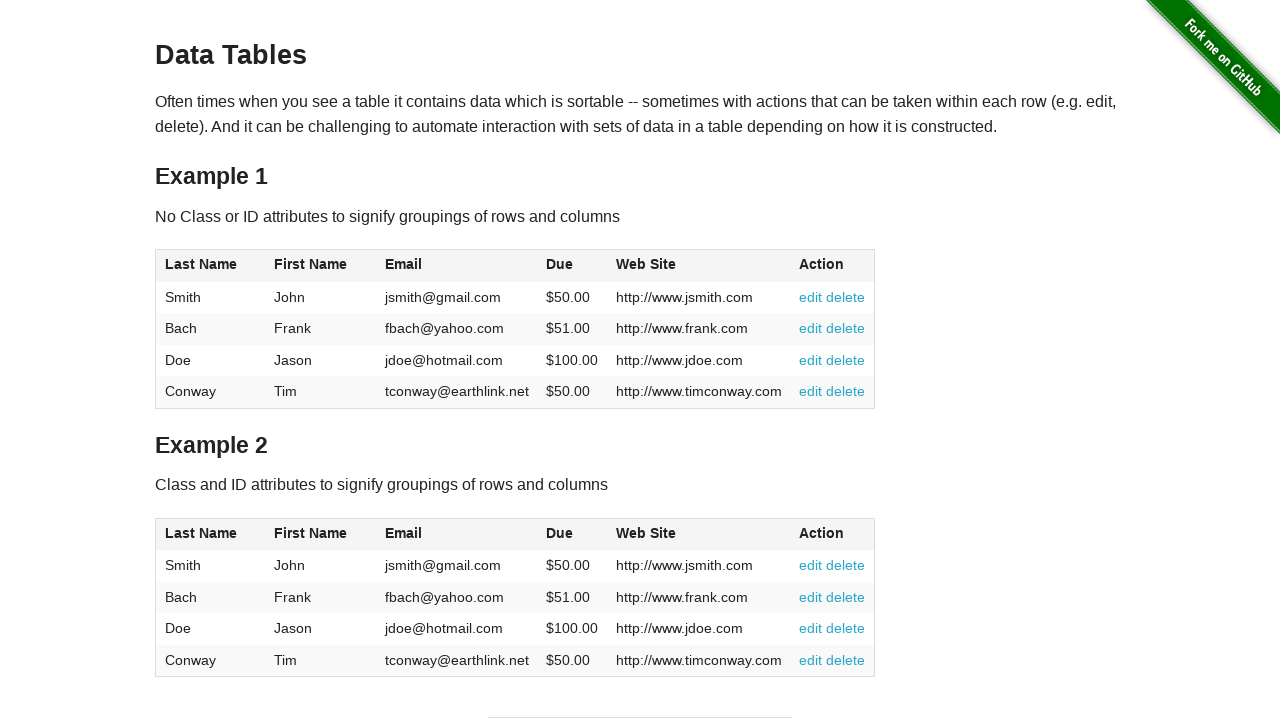

Clicked Due column header (4th column) first time at (572, 266) on #table1 thead tr th:nth-of-type(4)
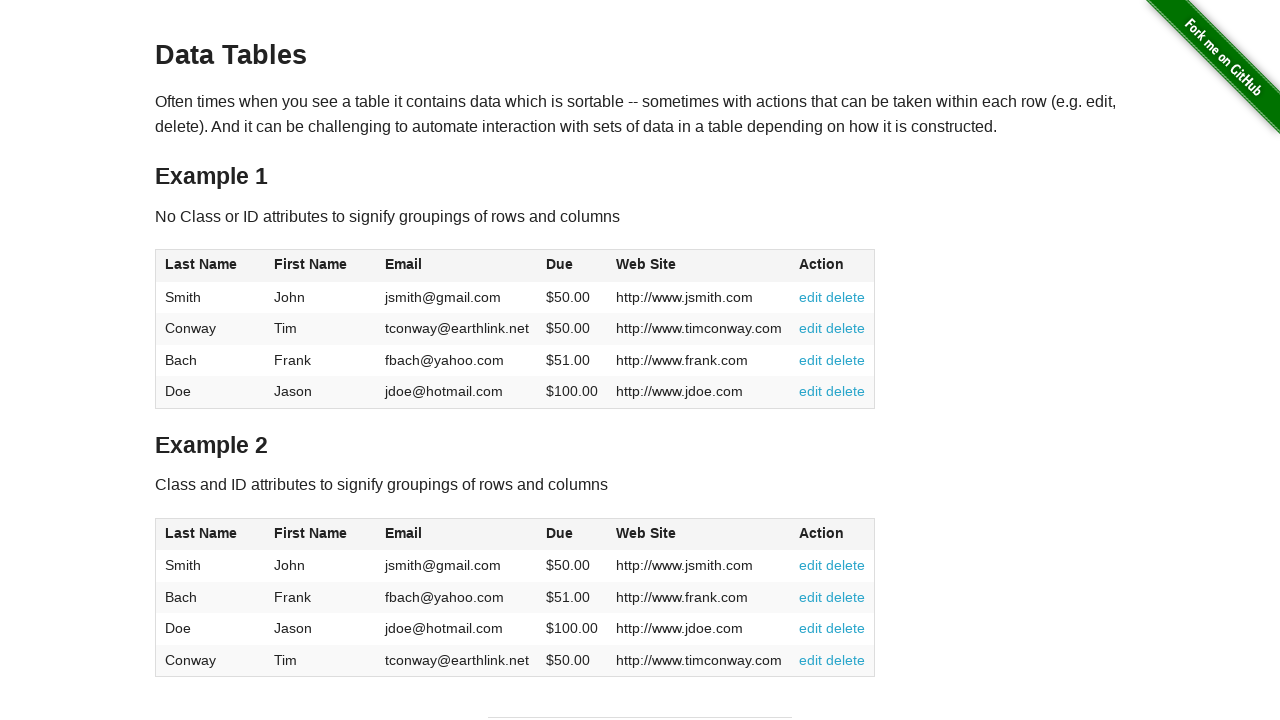

Clicked Due column header (4th column) second time to sort descending at (572, 266) on #table1 thead tr th:nth-of-type(4)
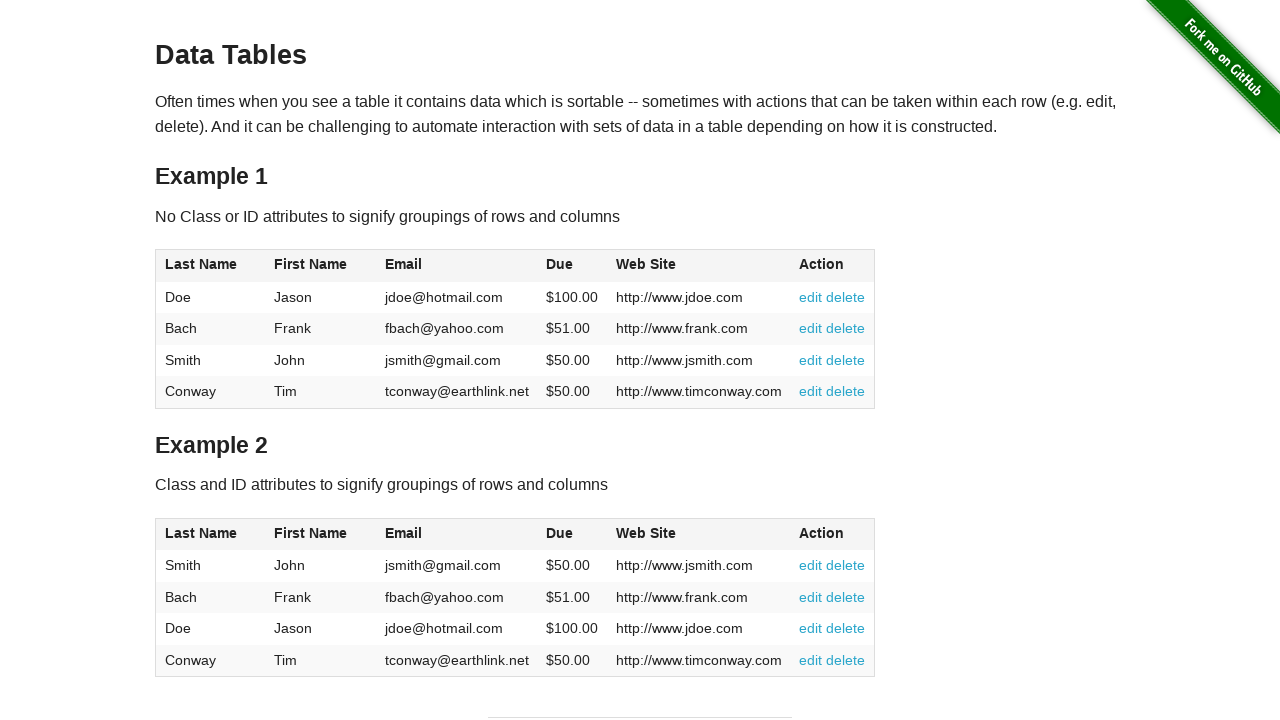

Due column cells loaded in table
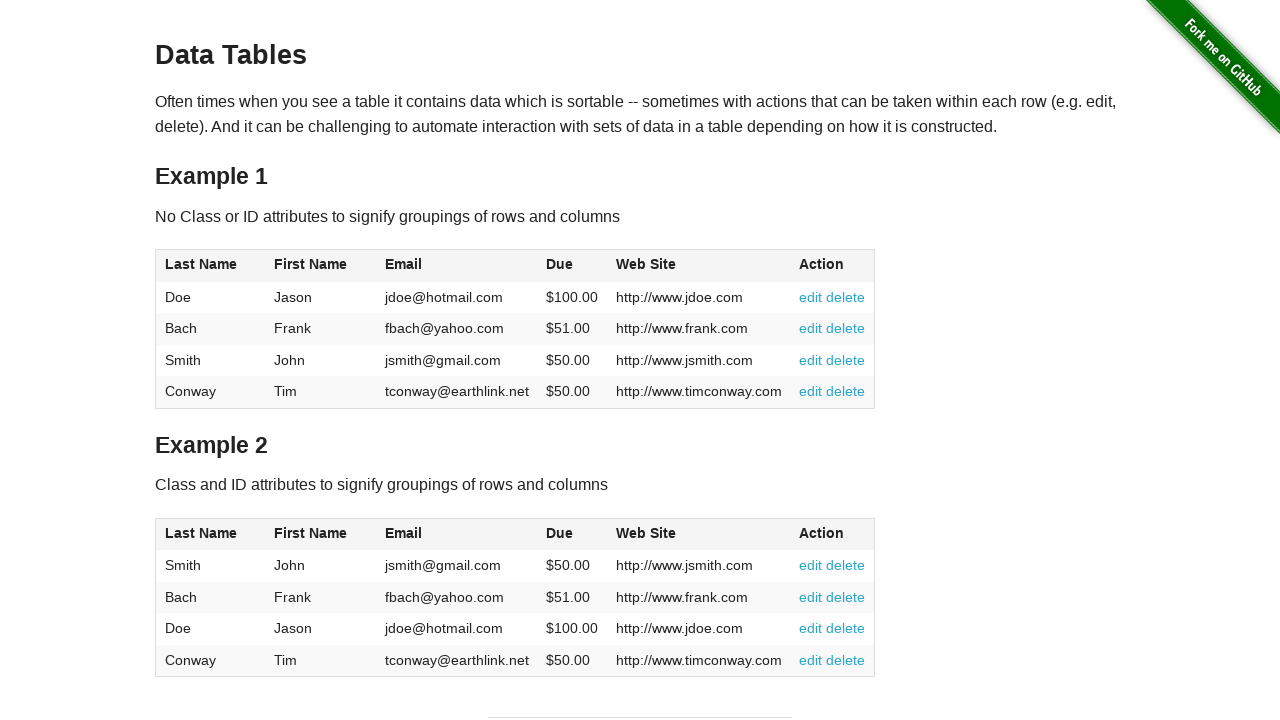

Retrieved all Due column cell elements
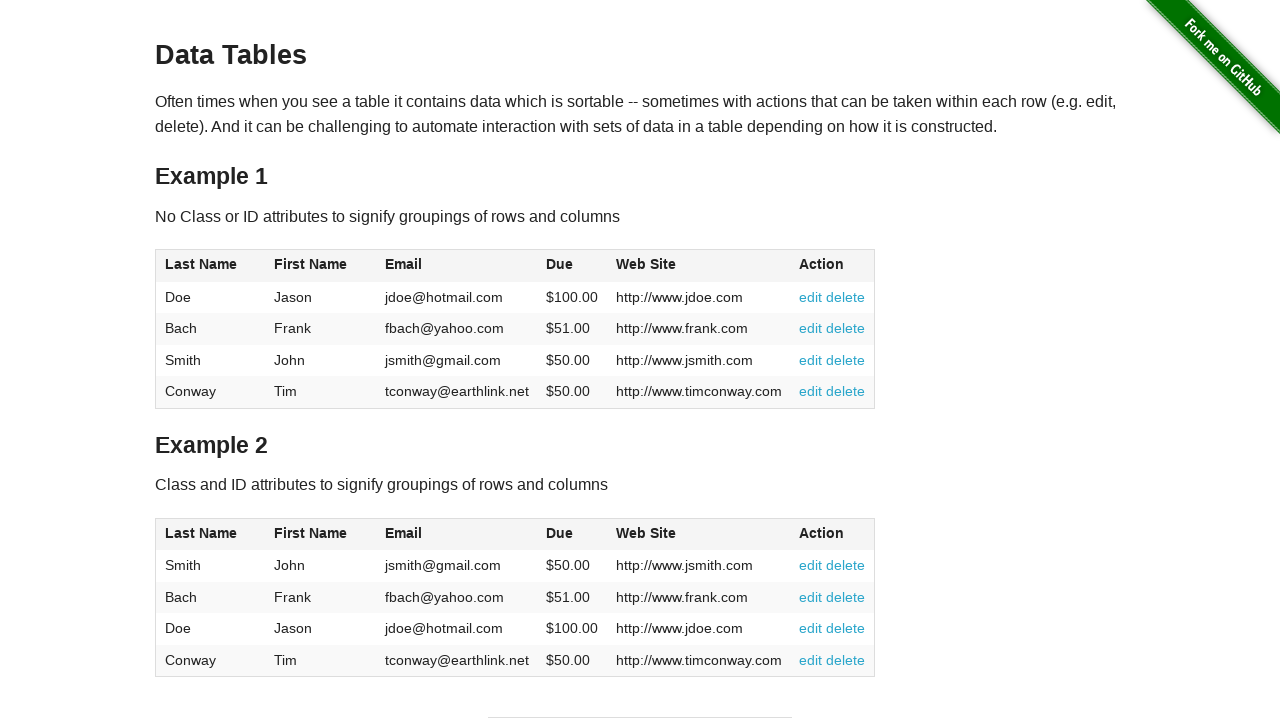

Extracted Due values from cells: [100.0, 51.0, 50.0, 50.0]
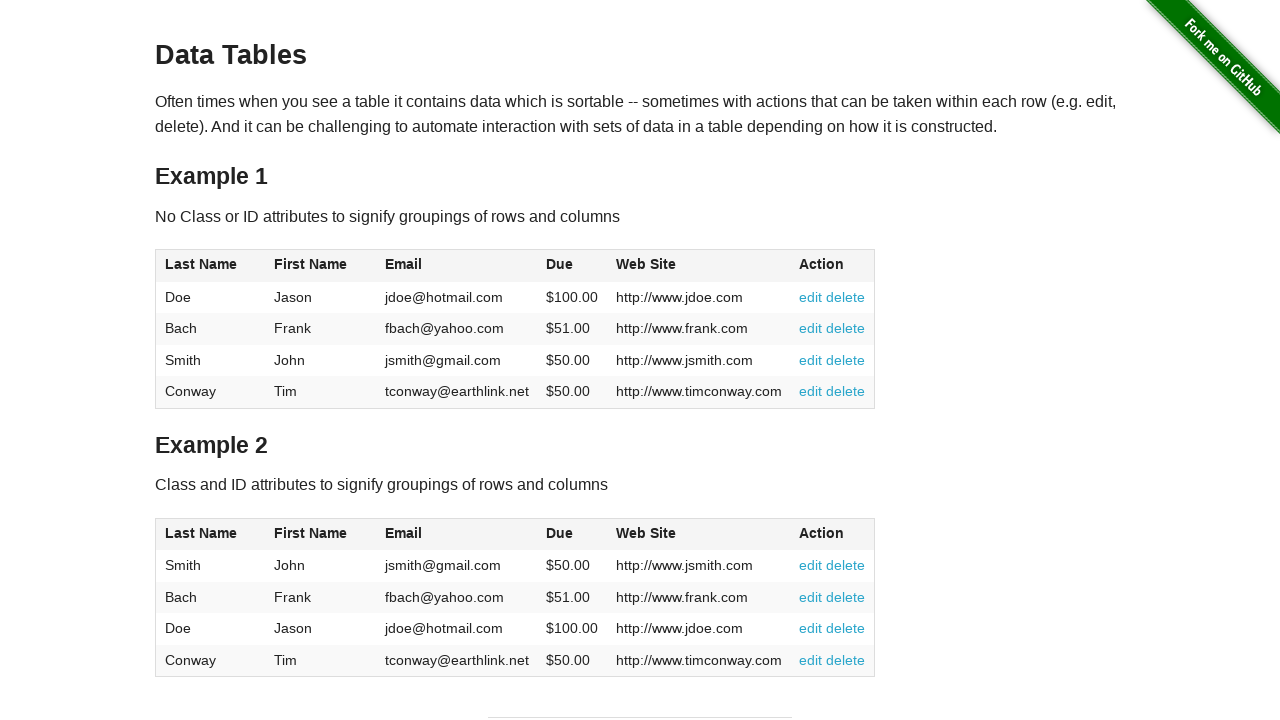

Verified Due column is sorted in descending order
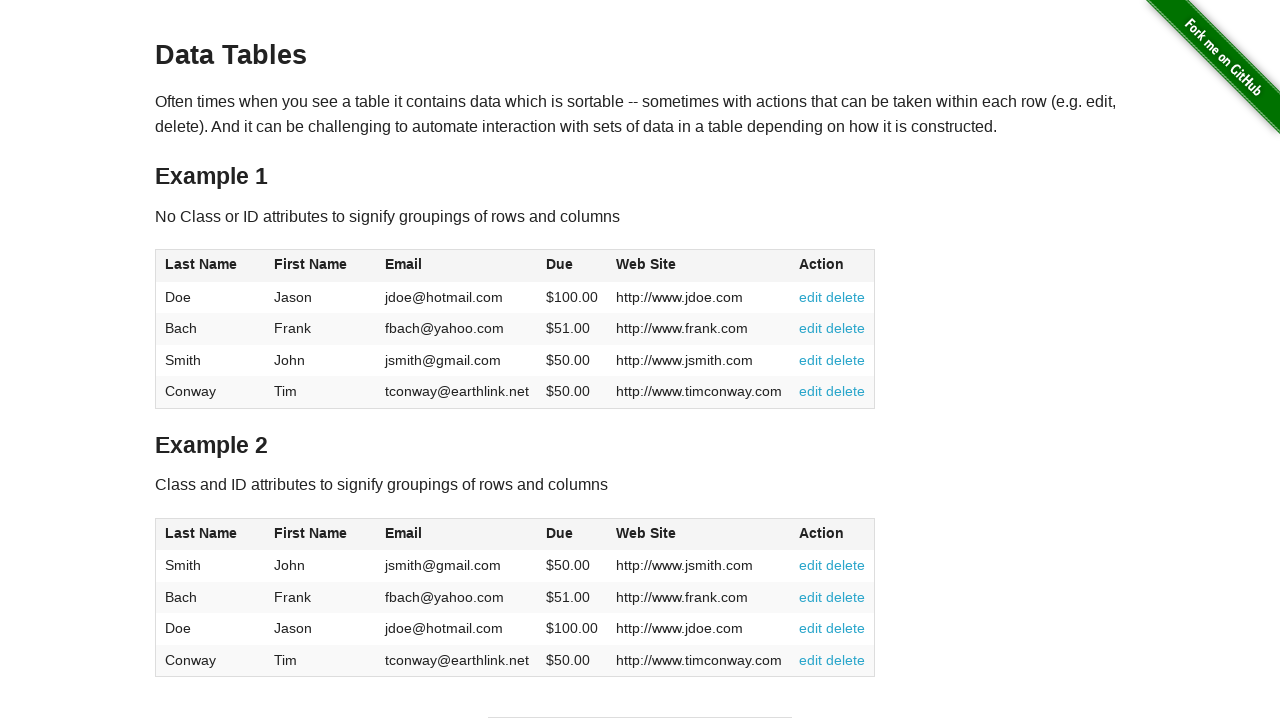

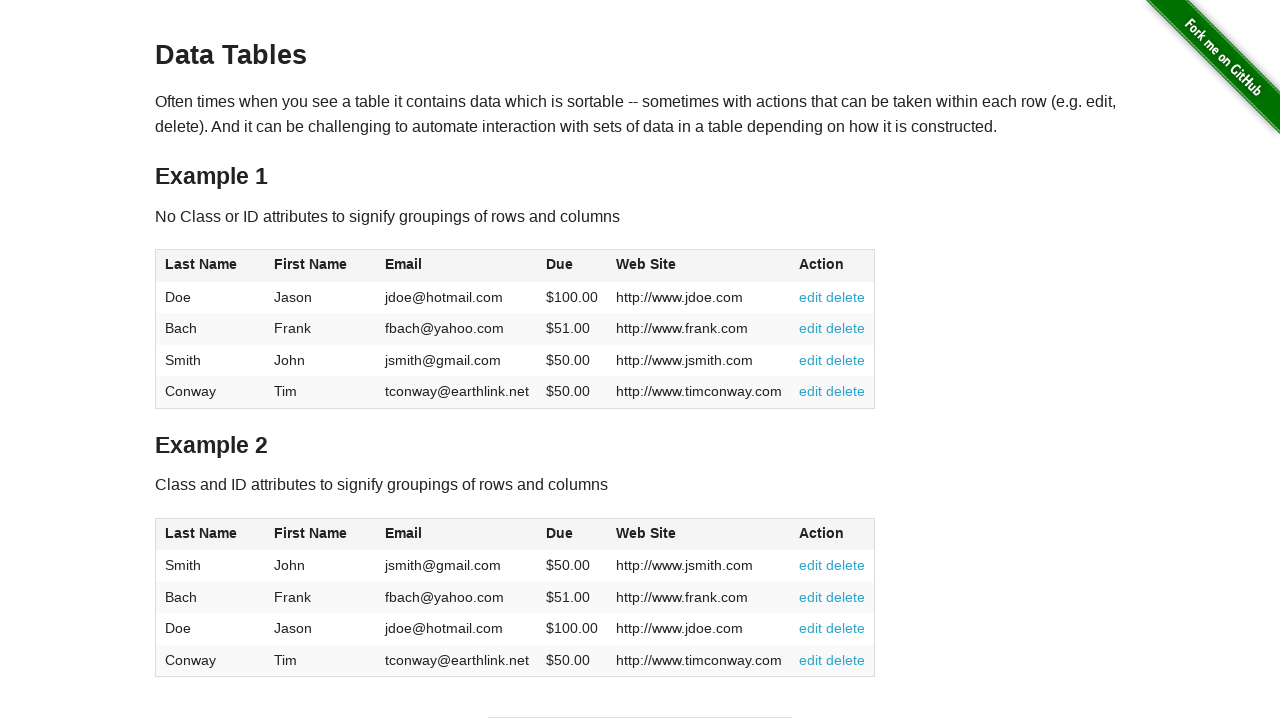